Tests XPath indexing by scrolling to a table and selecting checkboxes in specific rows

Starting URL: https://www.hyrtutorials.com/p/add-padding-to-containers.html

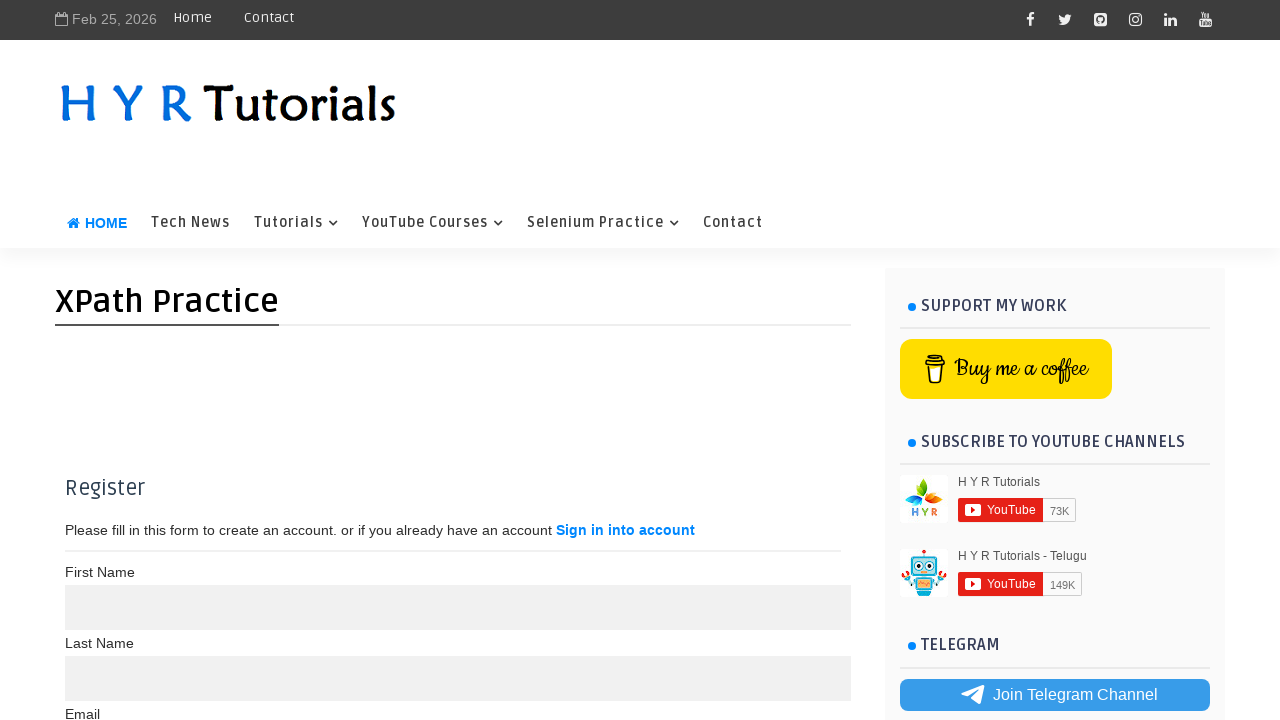

Pressed PageDown to scroll down to the table
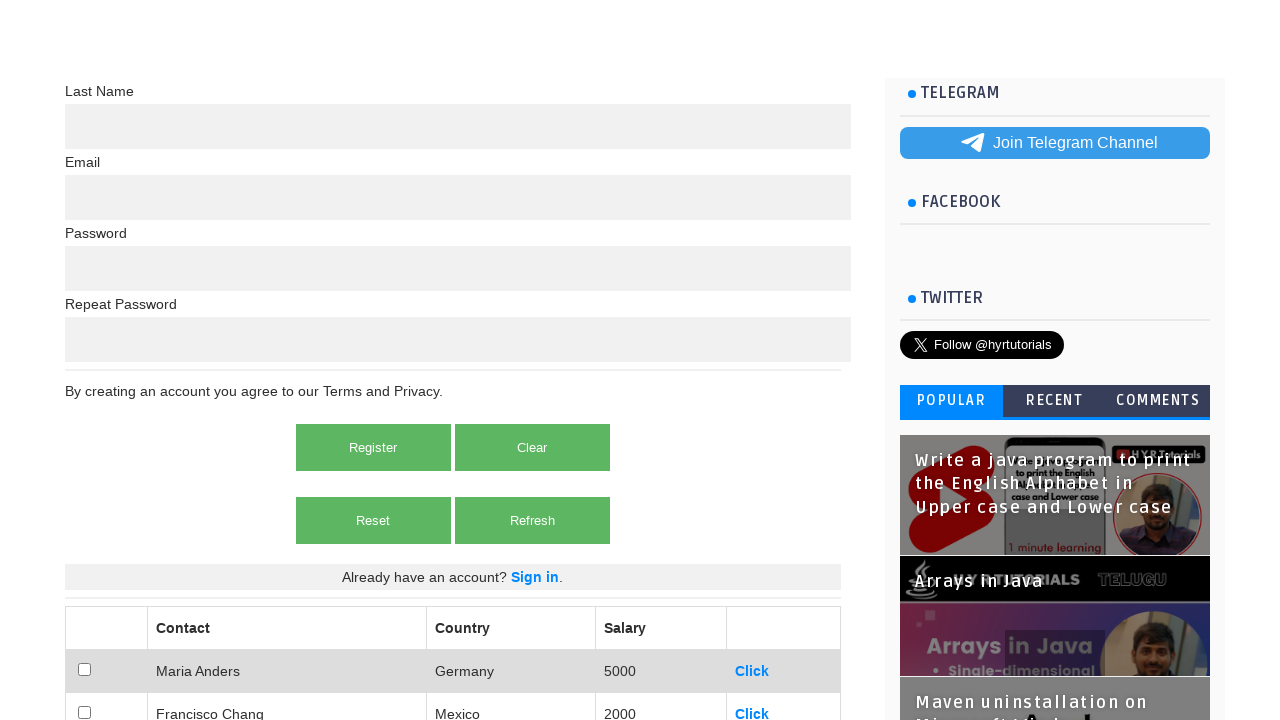

Waited 3 seconds for scroll animation
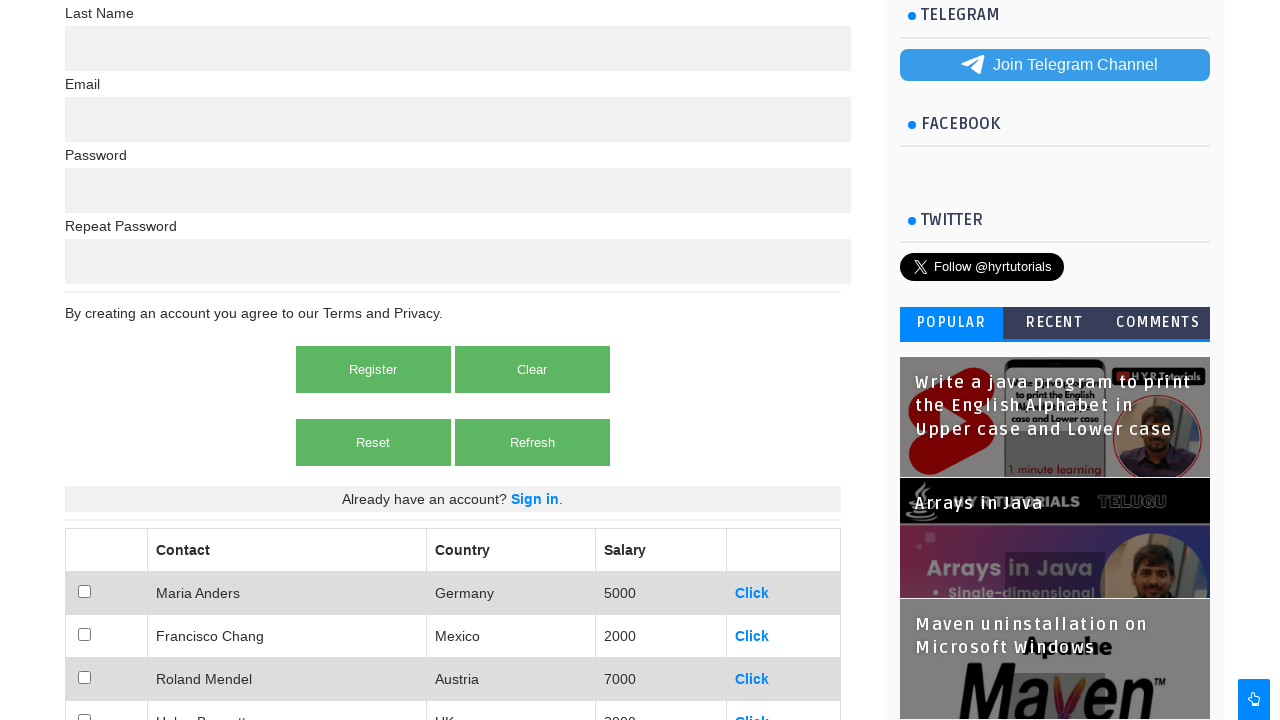

Pressed PageDown again to scroll further
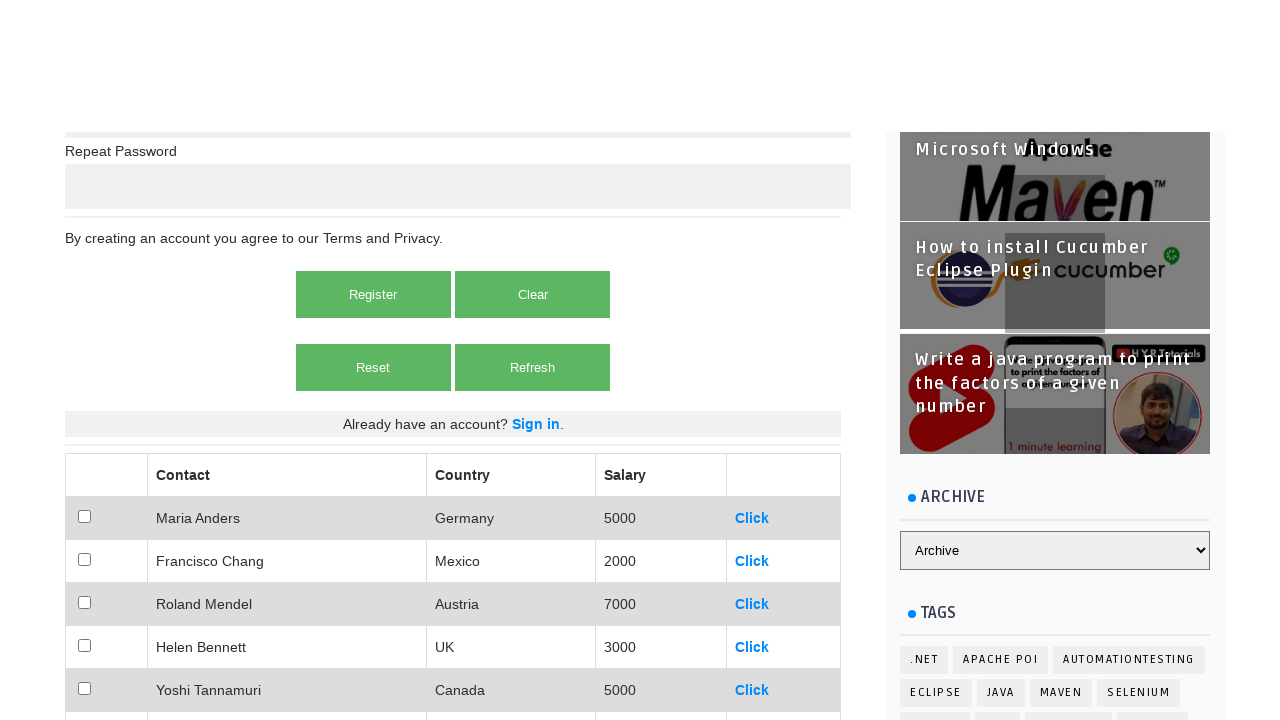

Located all cells in the second row of contactList table
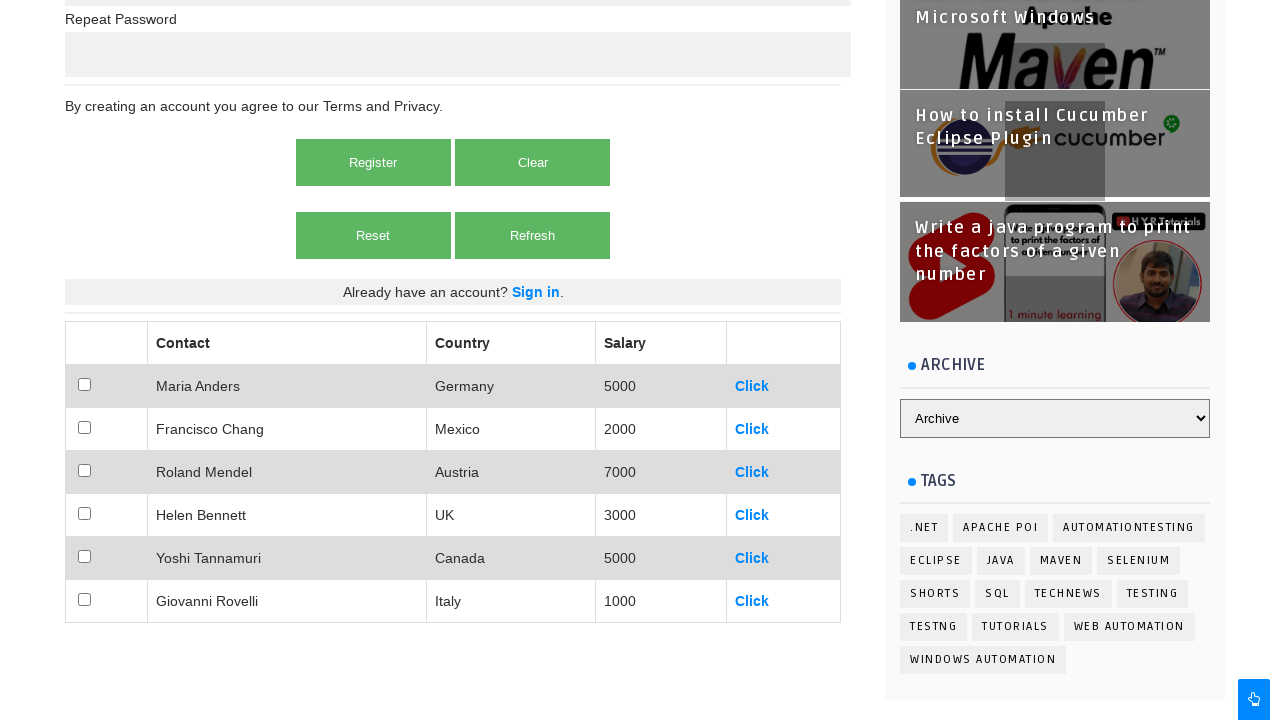

Waited 3 seconds after locating table cells
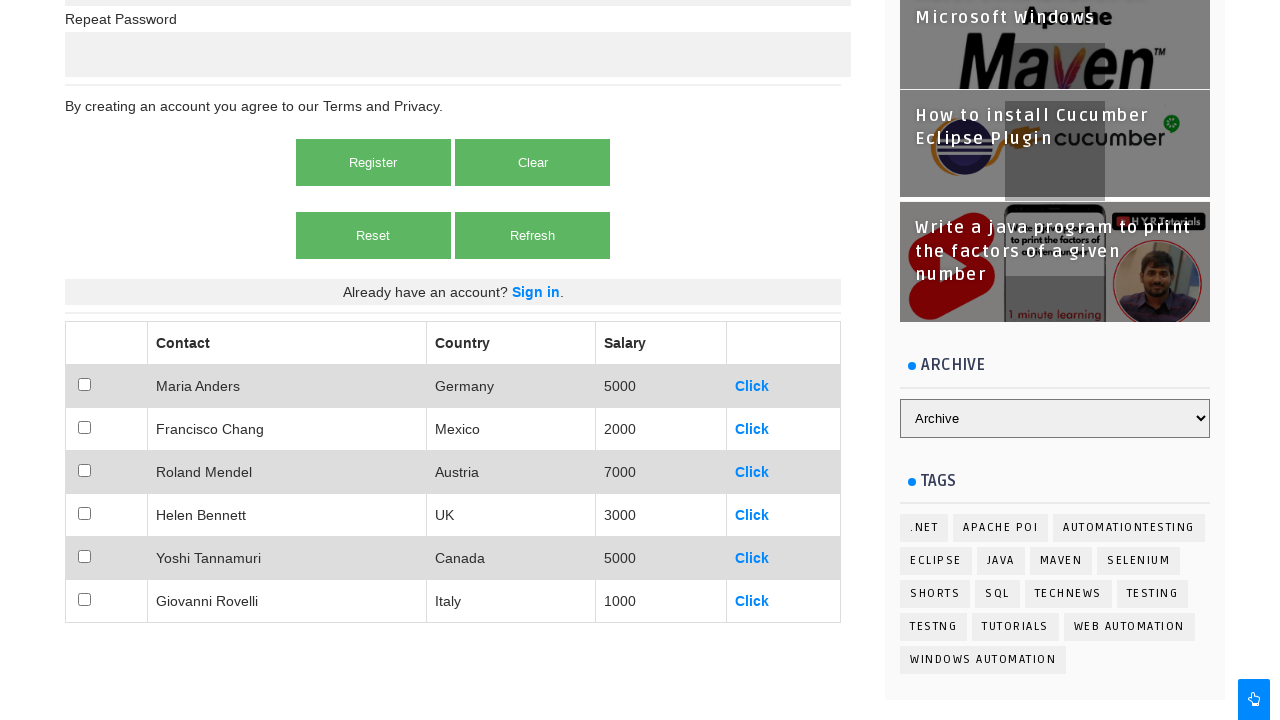

Located checkbox in the second row
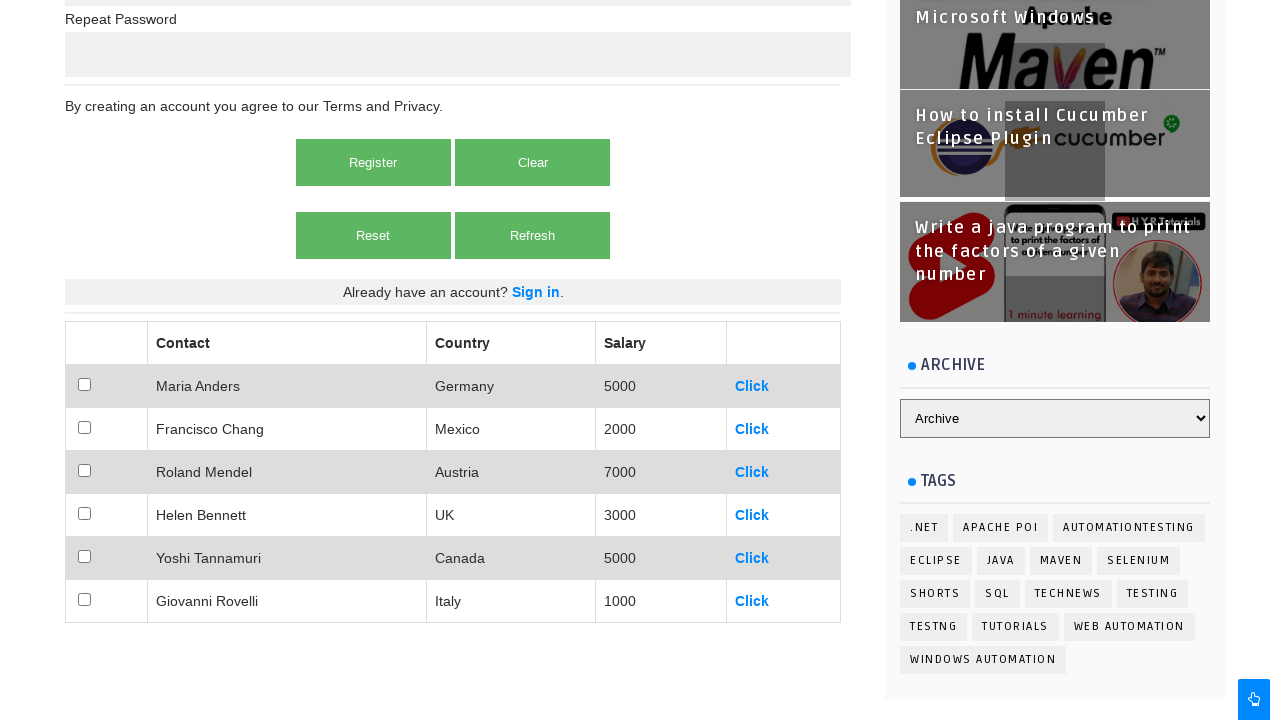

Clicked the checkbox in the second row at (84, 384) on xpath=//table[@id='contactList']/tbody/tr[2]/td//input[@type='checkbox']
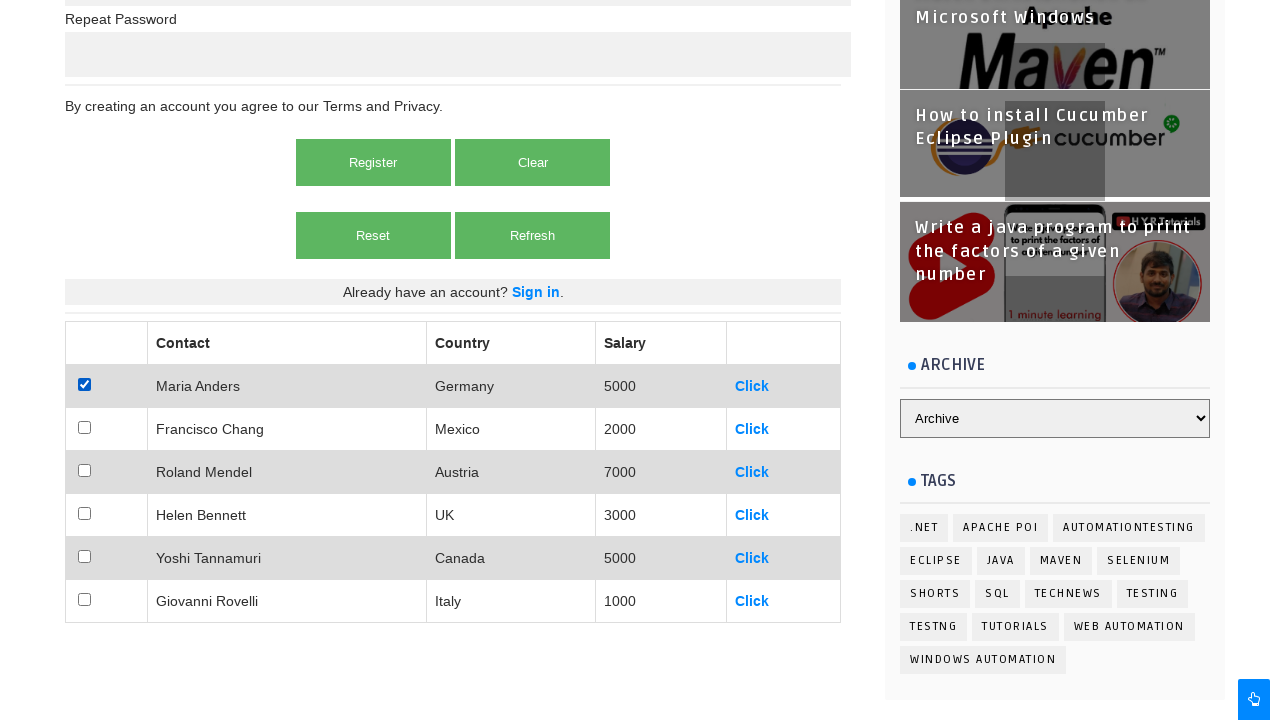

Waited 3 seconds after clicking checkbox
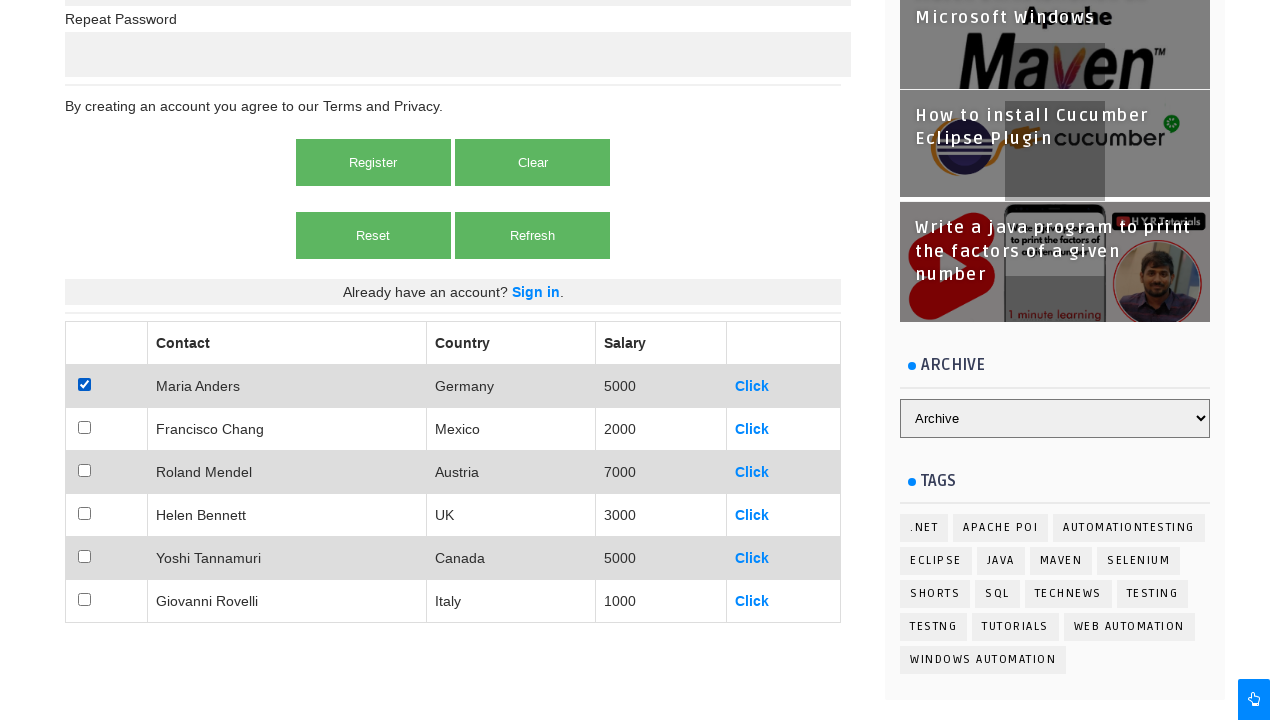

Retrieved text content from table cell: 
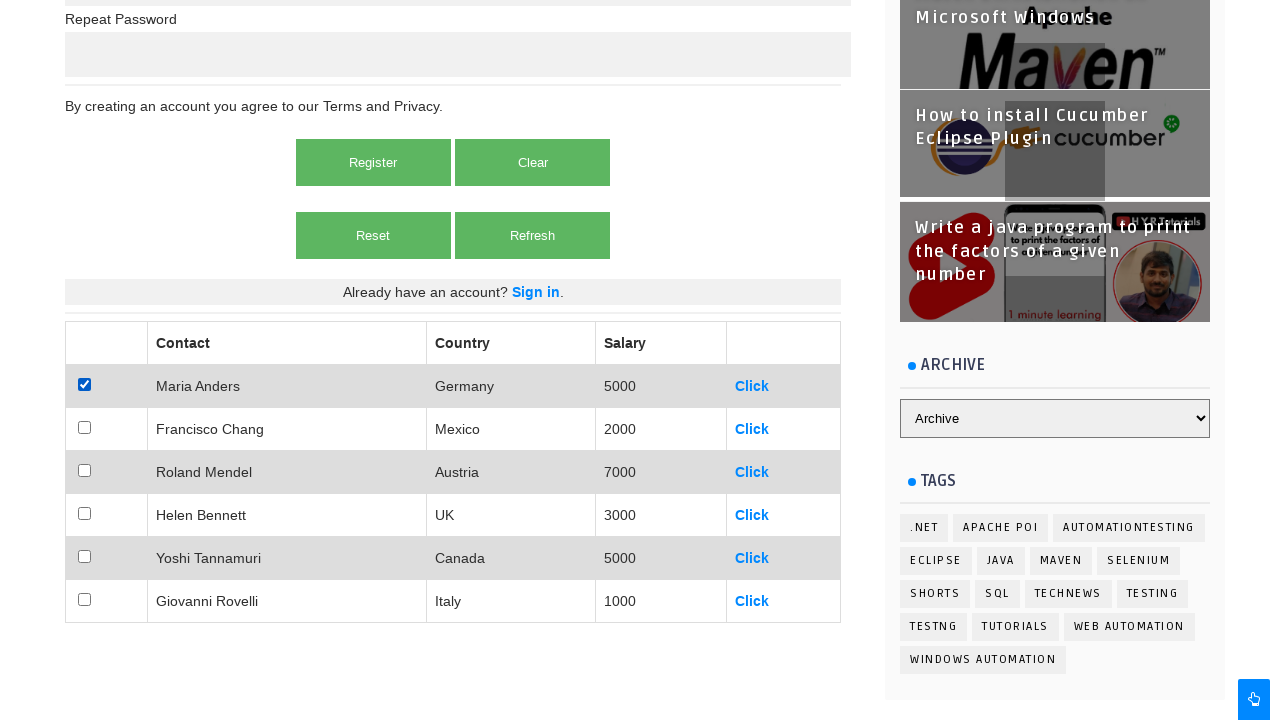

Retrieved text content from table cell: Maria Anders
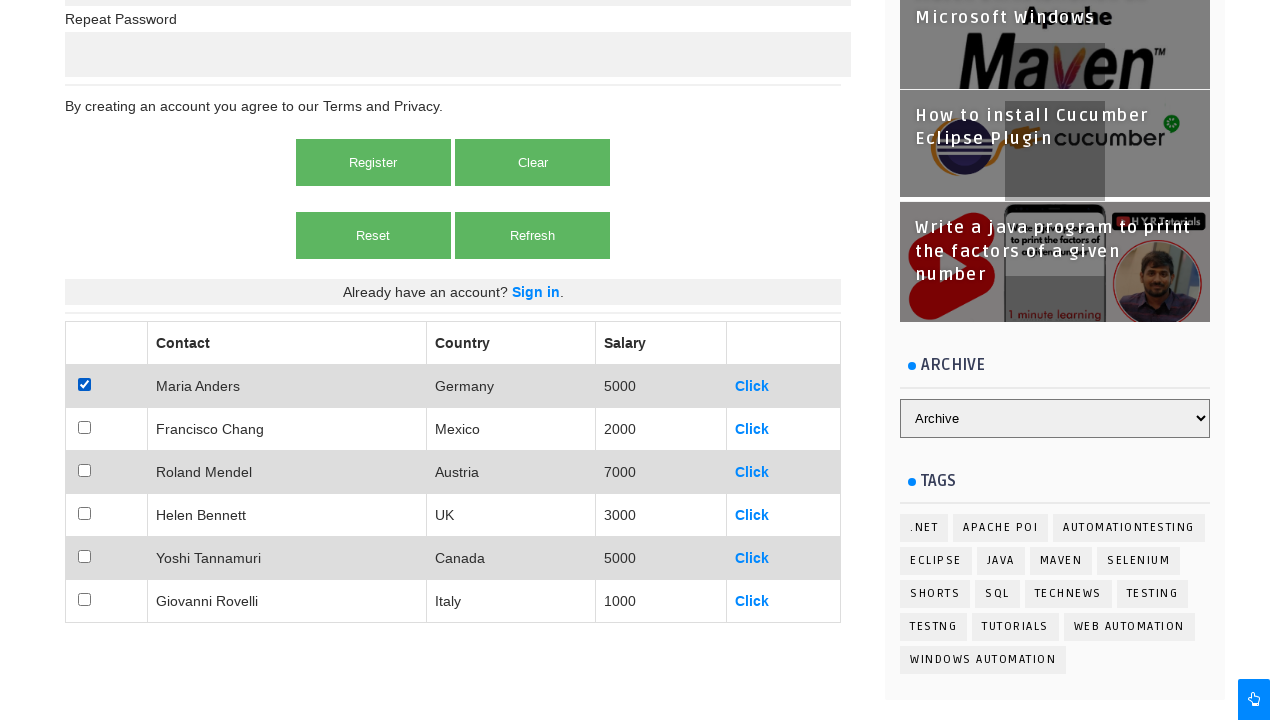

Retrieved text content from table cell: Germany
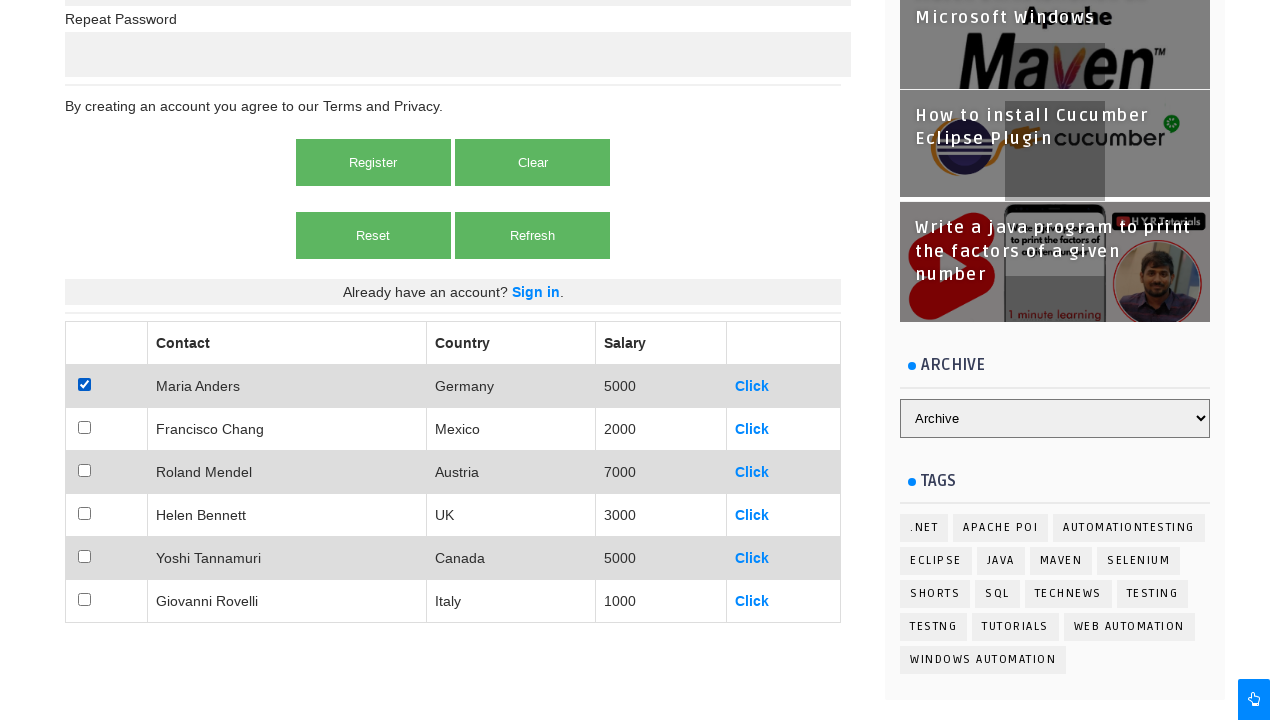

Retrieved text content from table cell: 5000
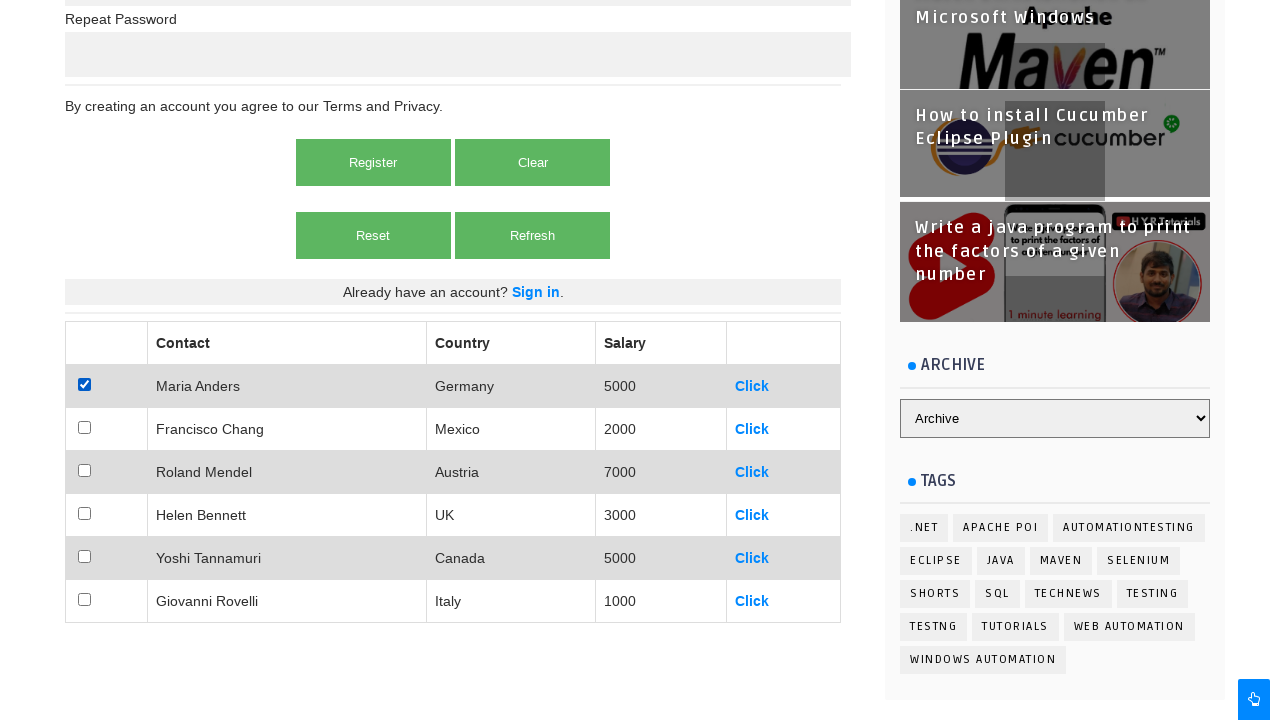

Retrieved text content from table cell: Click
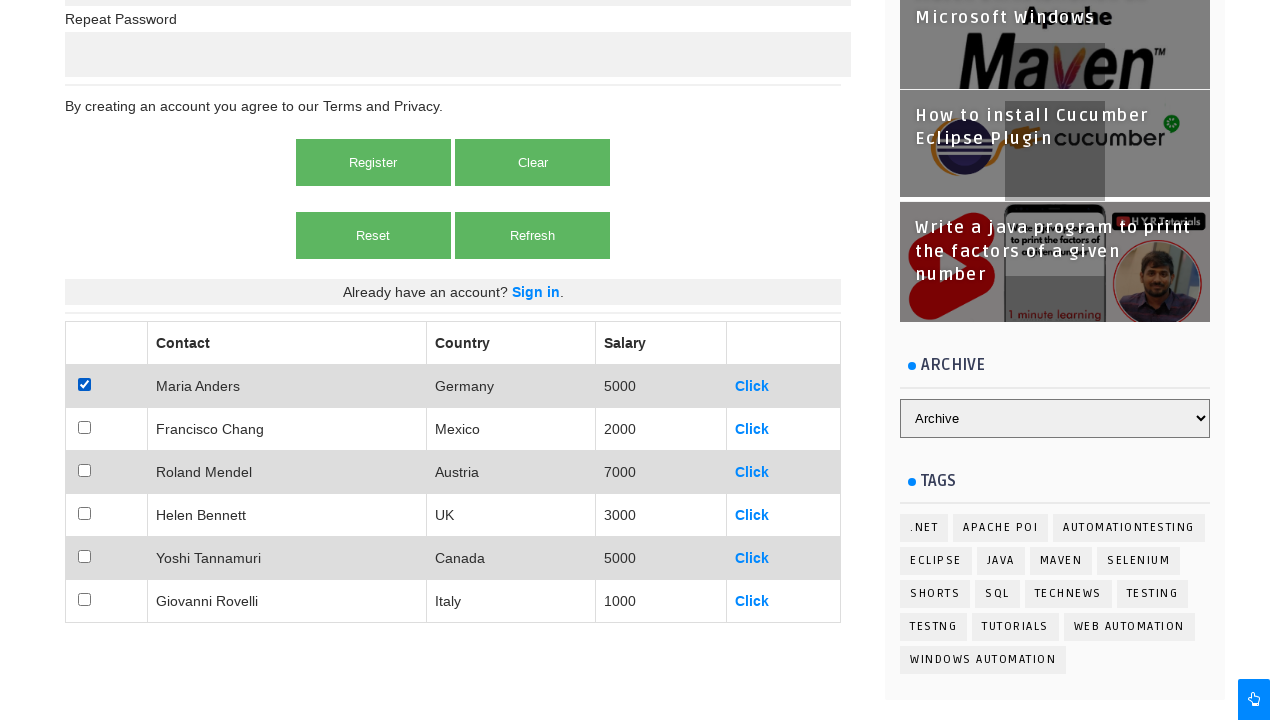

Waited 3 seconds after printing all cell texts
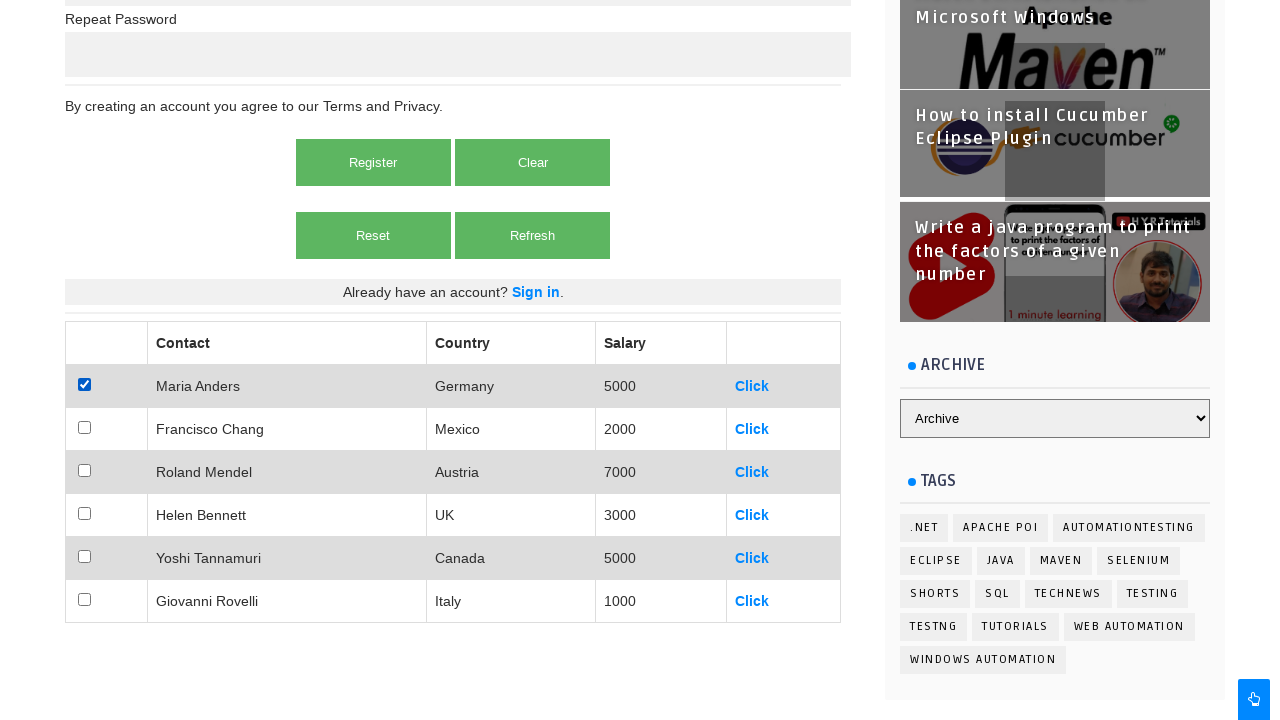

Located the 23rd cell in the table using XPath indexing
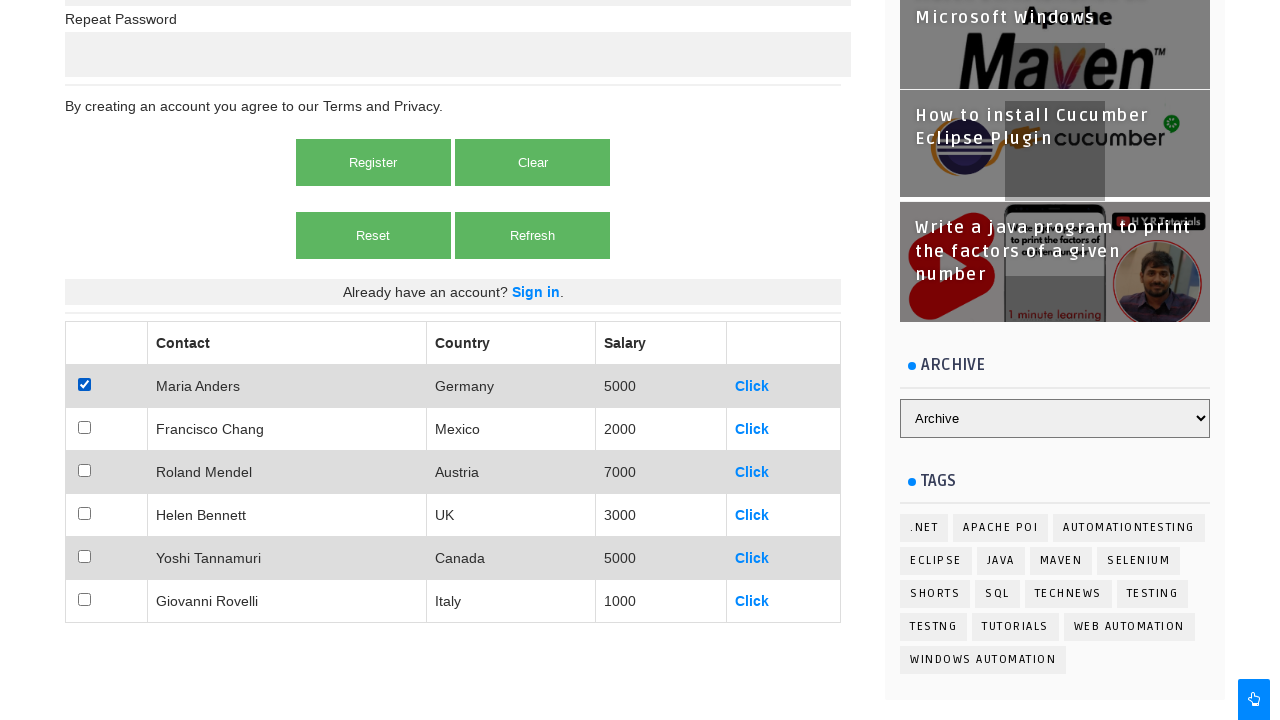

Applied red border and yellow background highlight to the 23rd cell
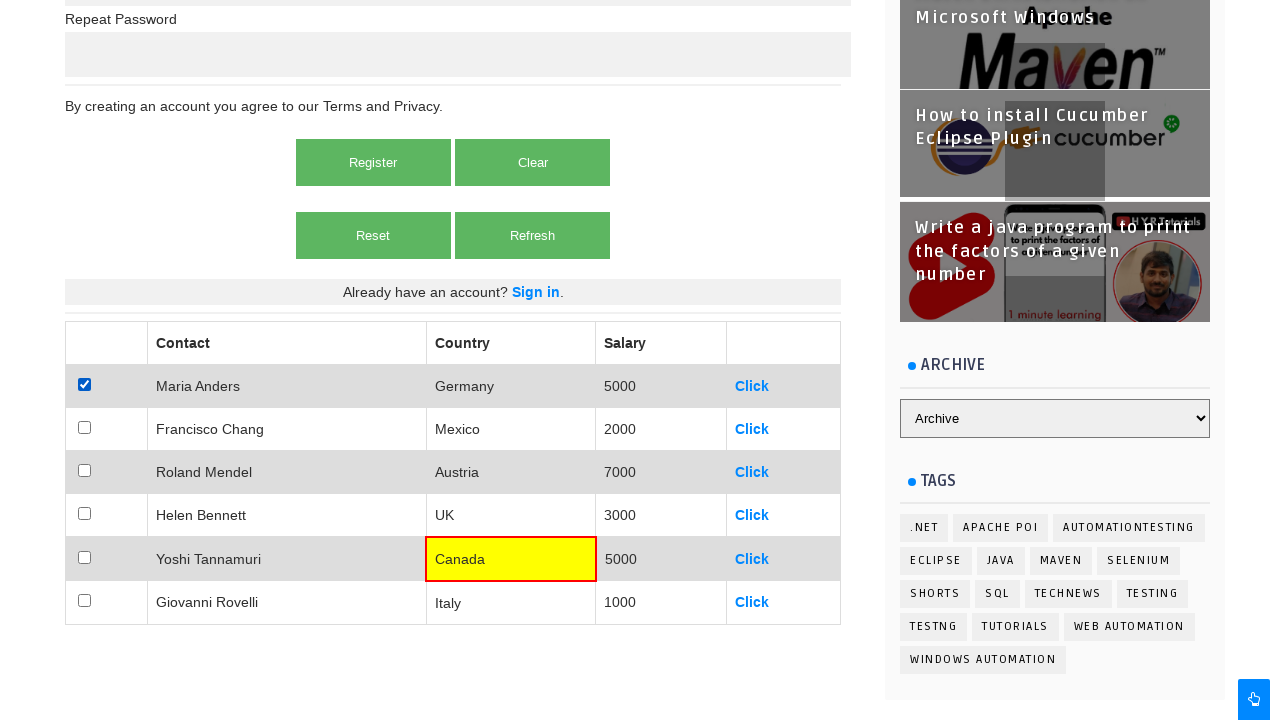

Waited 3 seconds to view the highlighted cell
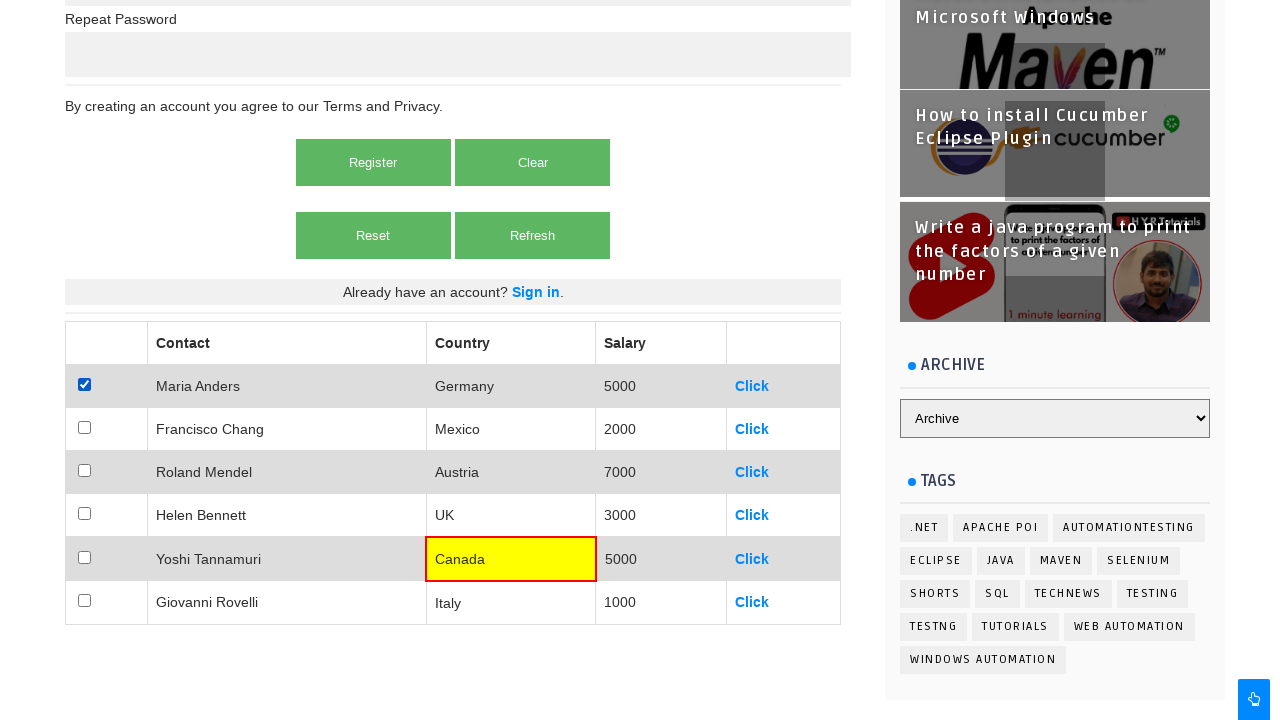

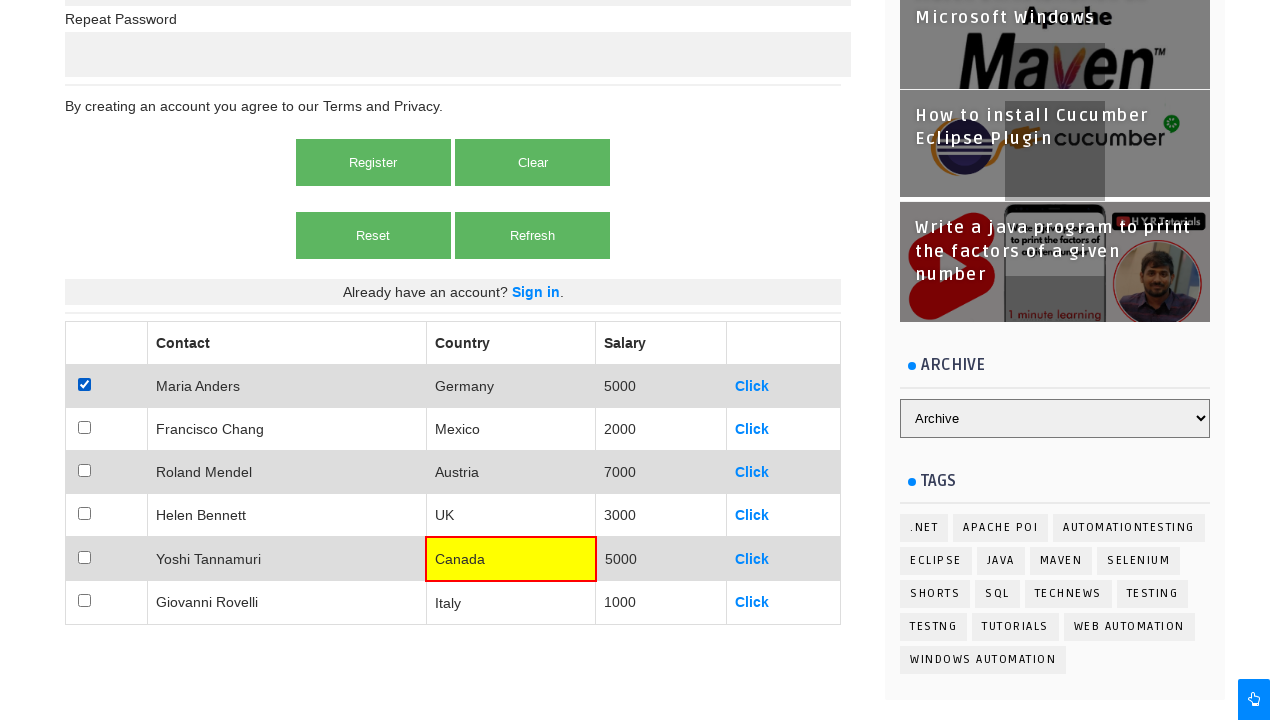